Navigates to the OrangeHRM demo site and verifies the page title matches the expected value.

Starting URL: https://opensource-demo.orangehrmlive.com/

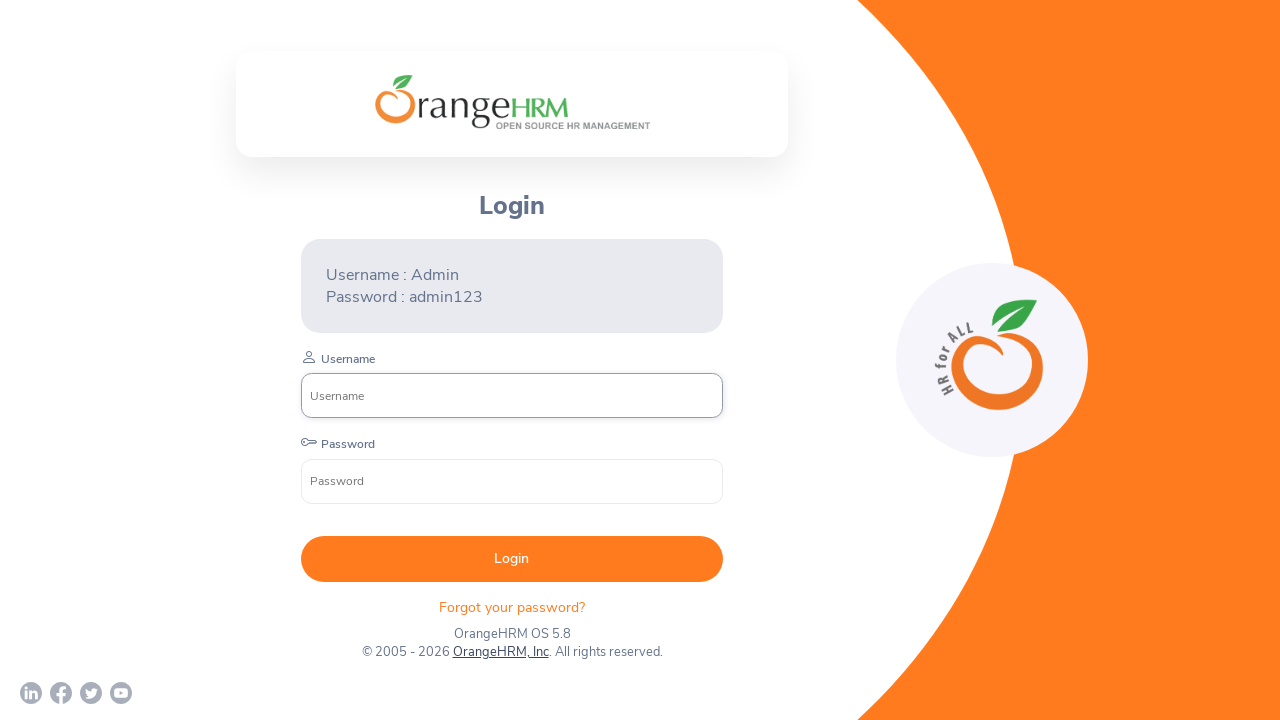

Waited for page to fully load (domcontentloaded state)
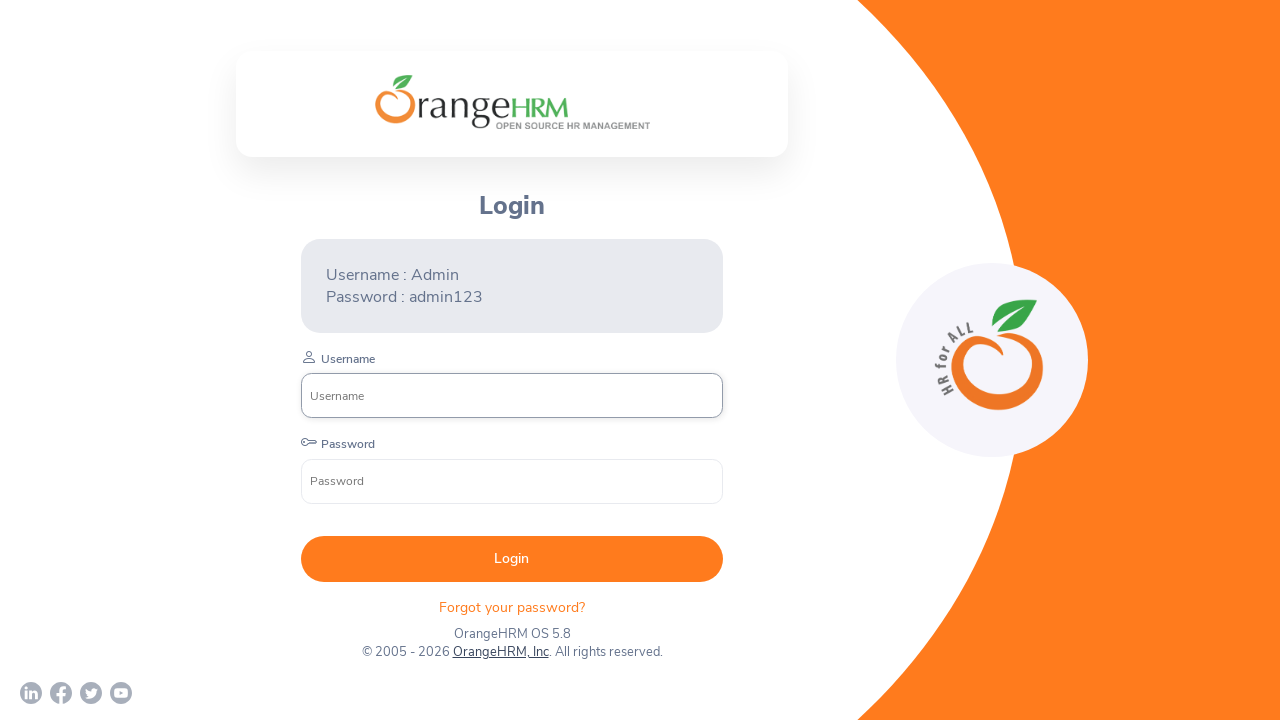

Retrieved page title: 'OrangeHRM'
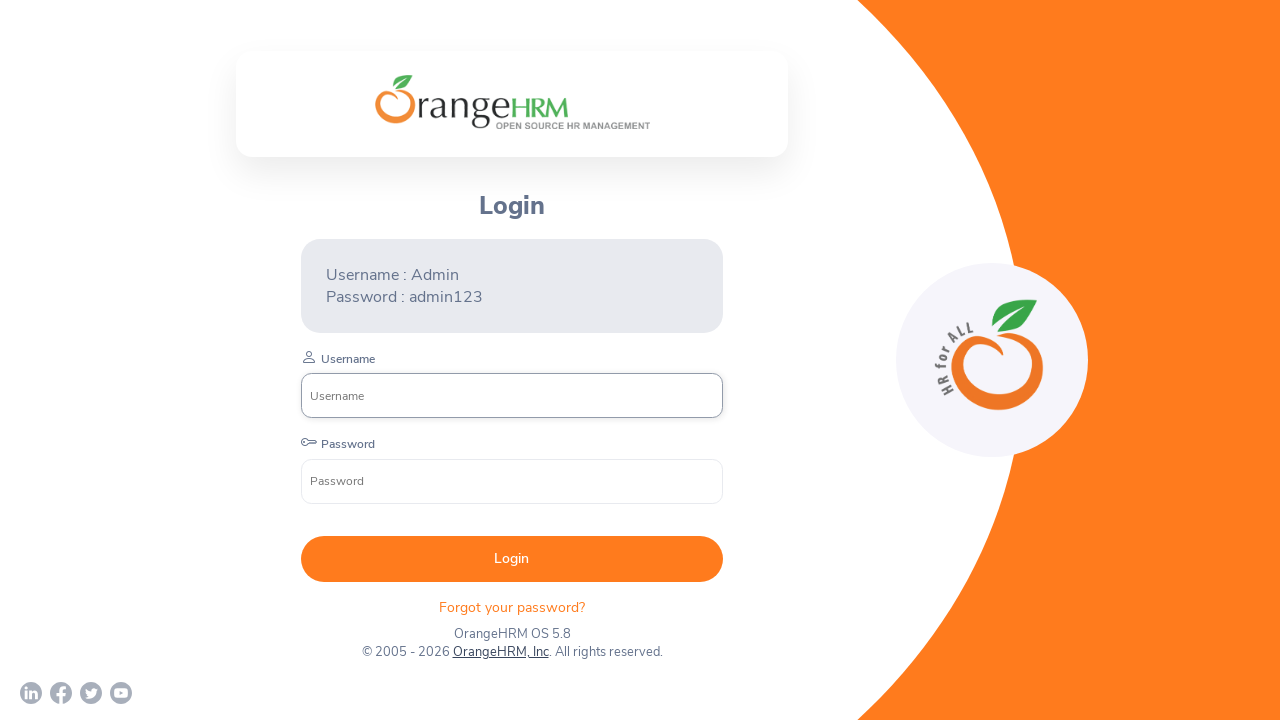

Verified page title matches expected value 'OrangeHRM'
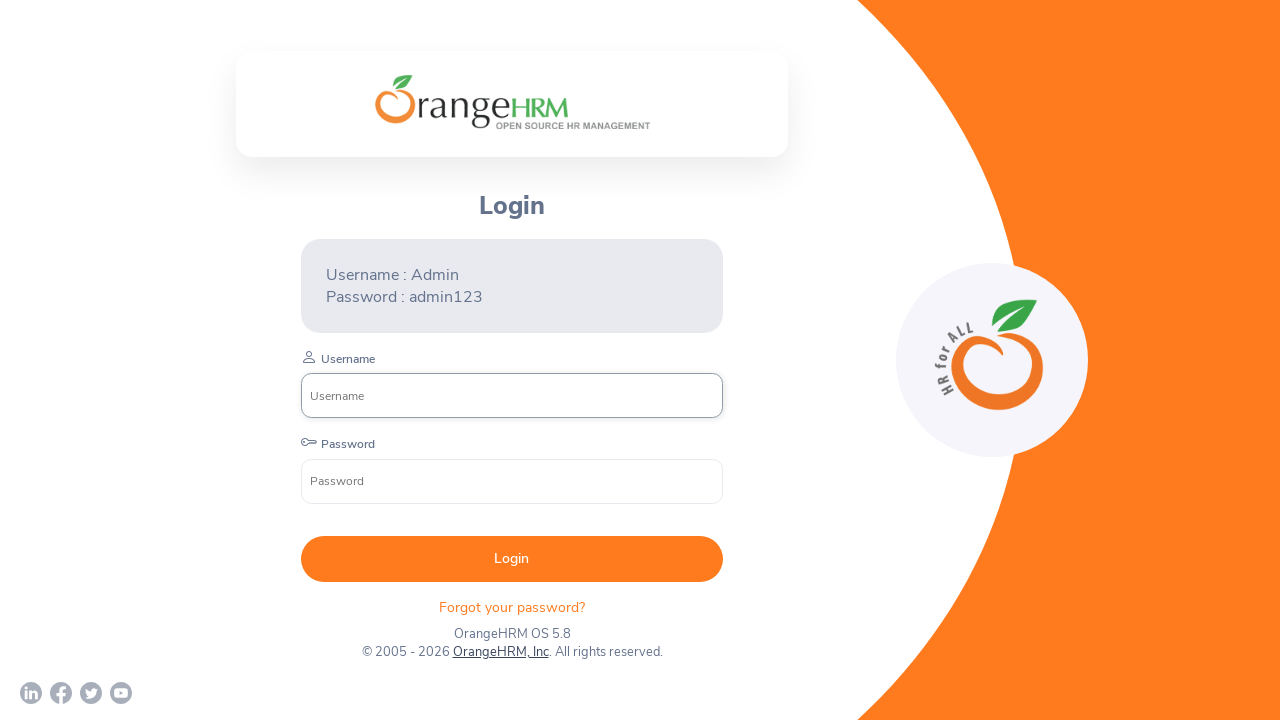

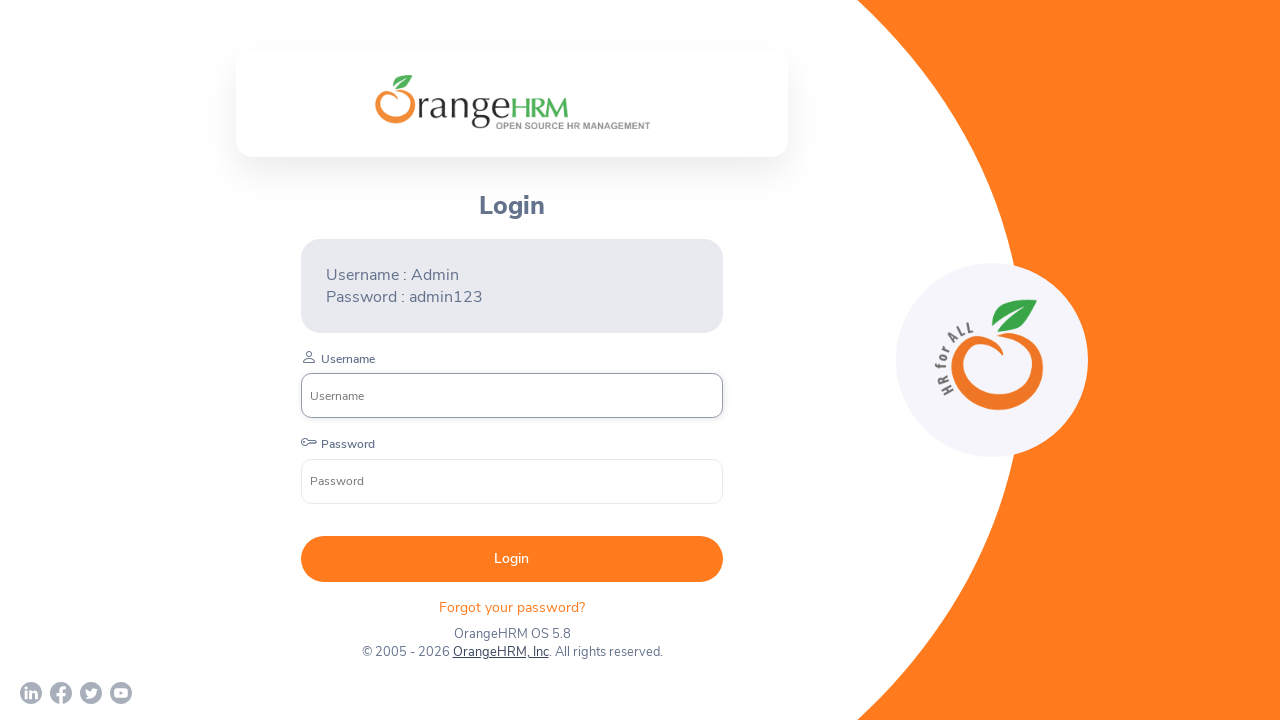